Tests JavaScript confirm alert handling by clicking a button that triggers a confirm dialog, dismissing it, and verifying the result text

Starting URL: https://the-internet.herokuapp.com/javascript_alerts

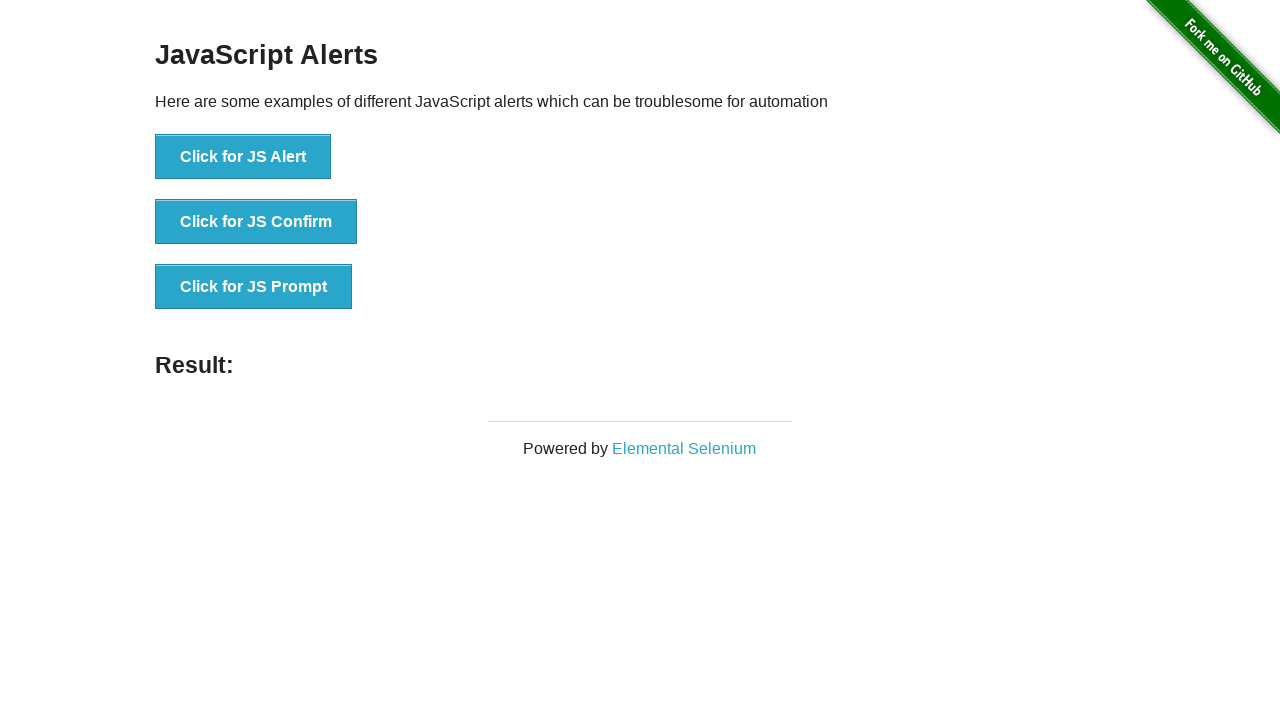

Clicked button to trigger JavaScript confirm dialog at (256, 222) on xpath=//button[@onclick='jsConfirm()']
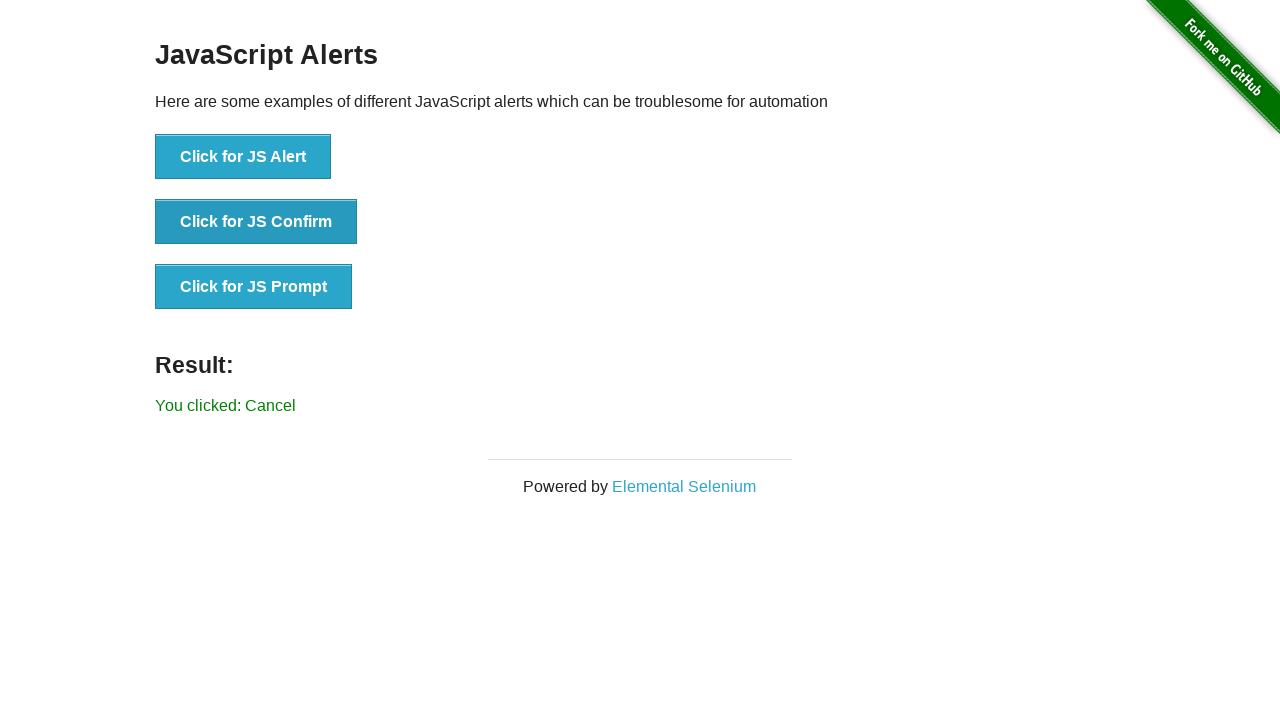

Set up dialog handler to dismiss confirm dialog
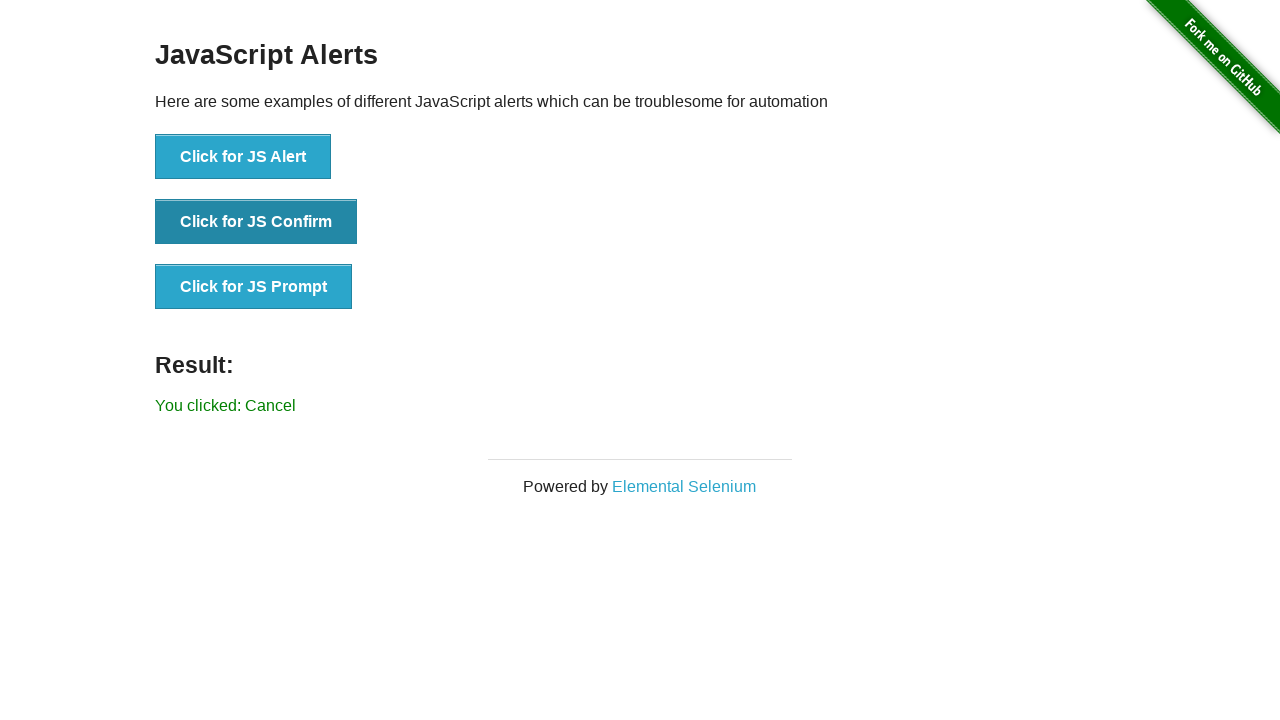

Clicked button to trigger confirm dialog and dismiss it at (256, 222) on xpath=//button[@onclick='jsConfirm()']
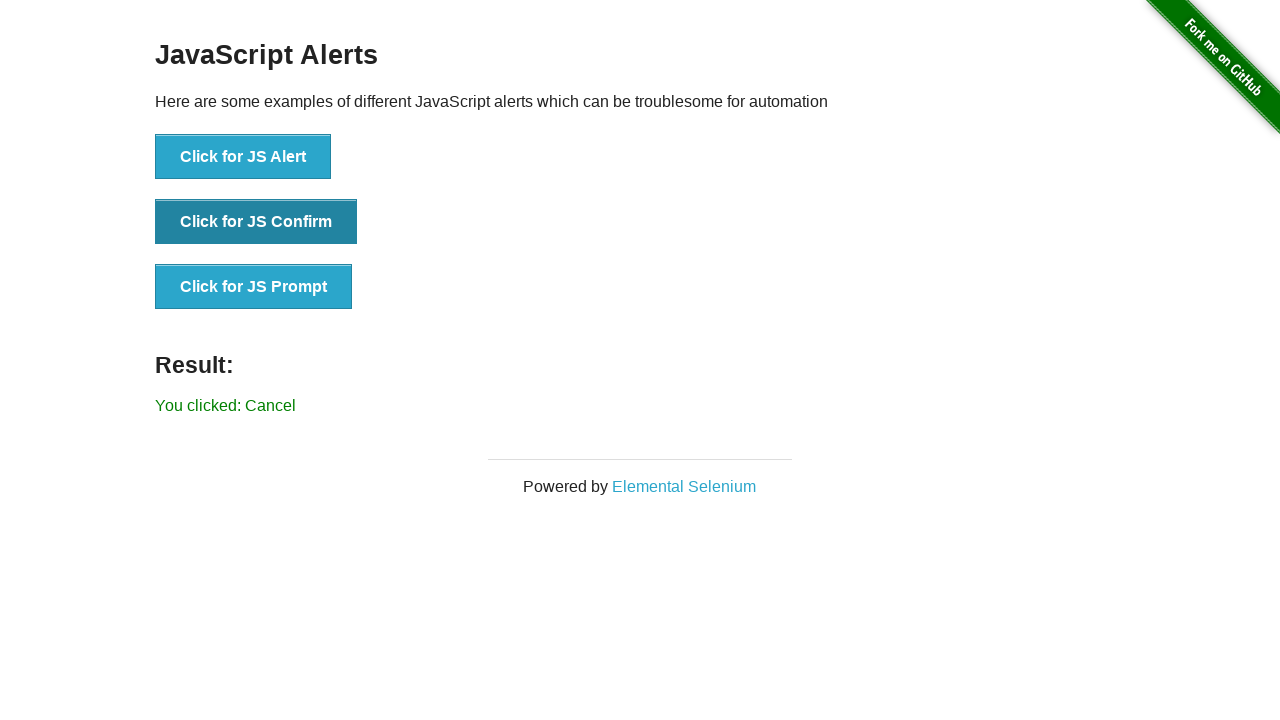

Located result element
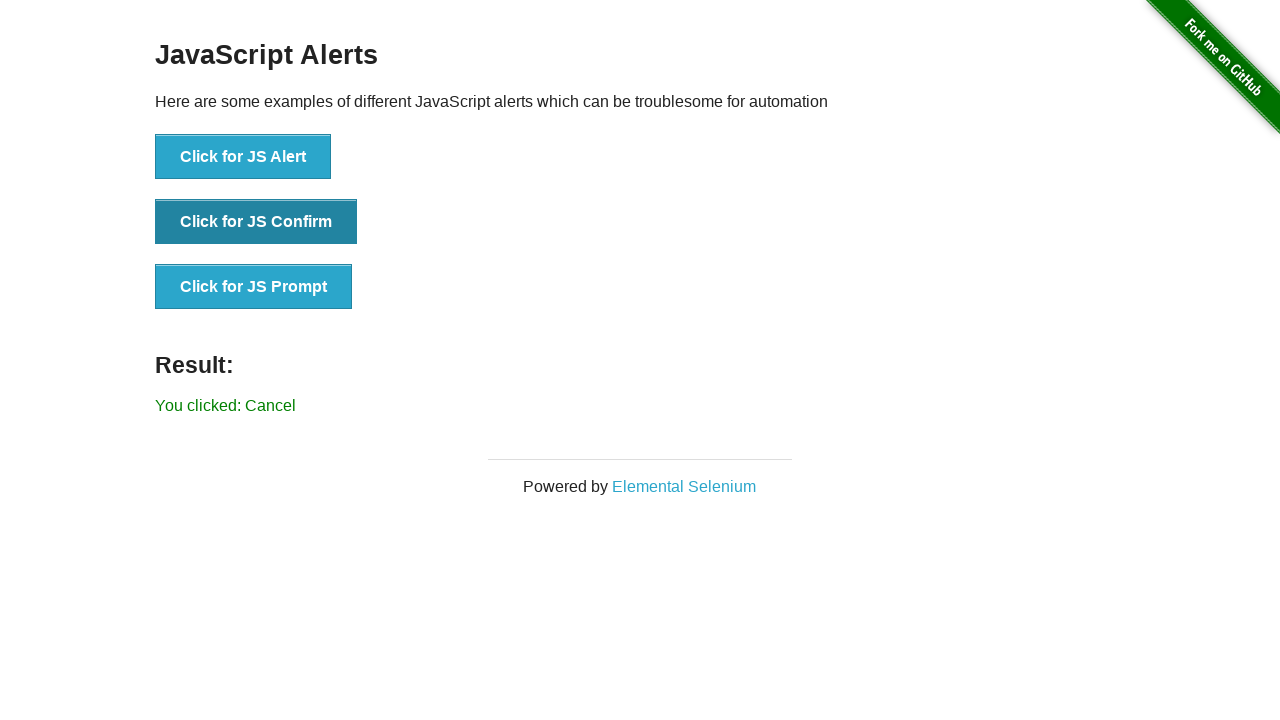

Verified result text shows 'You clicked: Cancel'
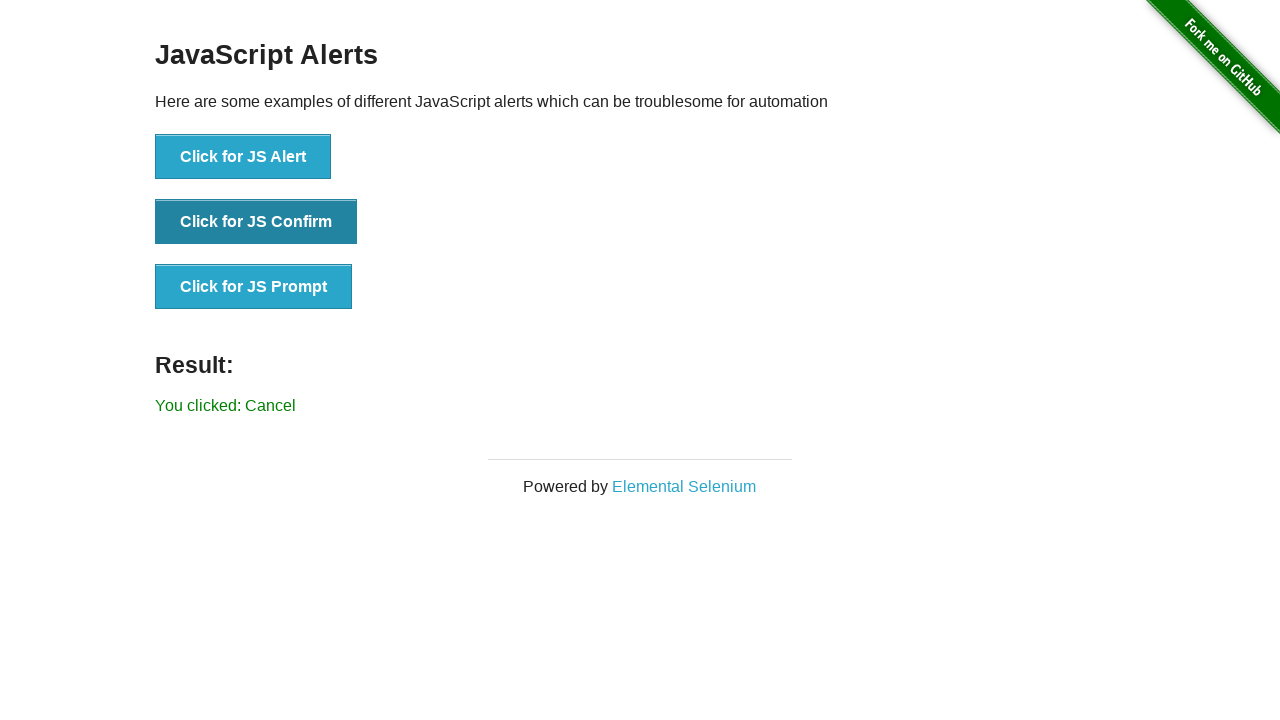

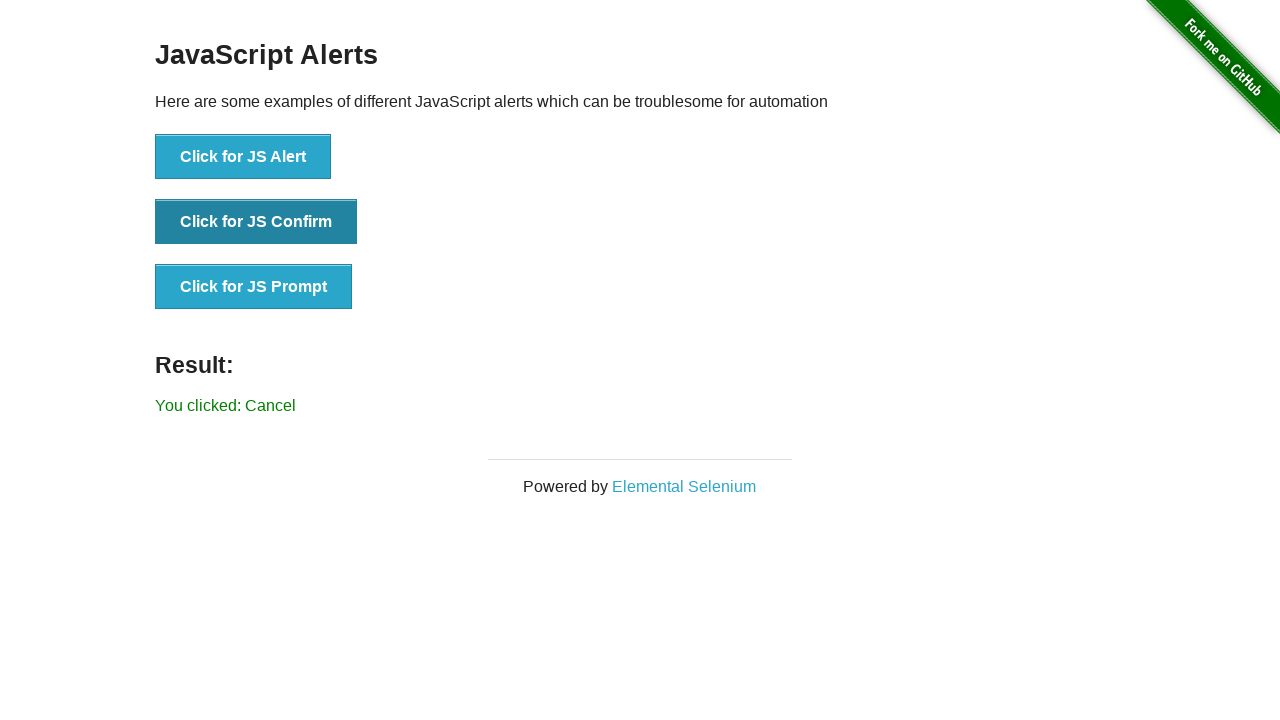